Tests a text box form by filling in full name, email, current address, and permanent address fields, then submitting the form

Starting URL: http://demoqa.com/text-box

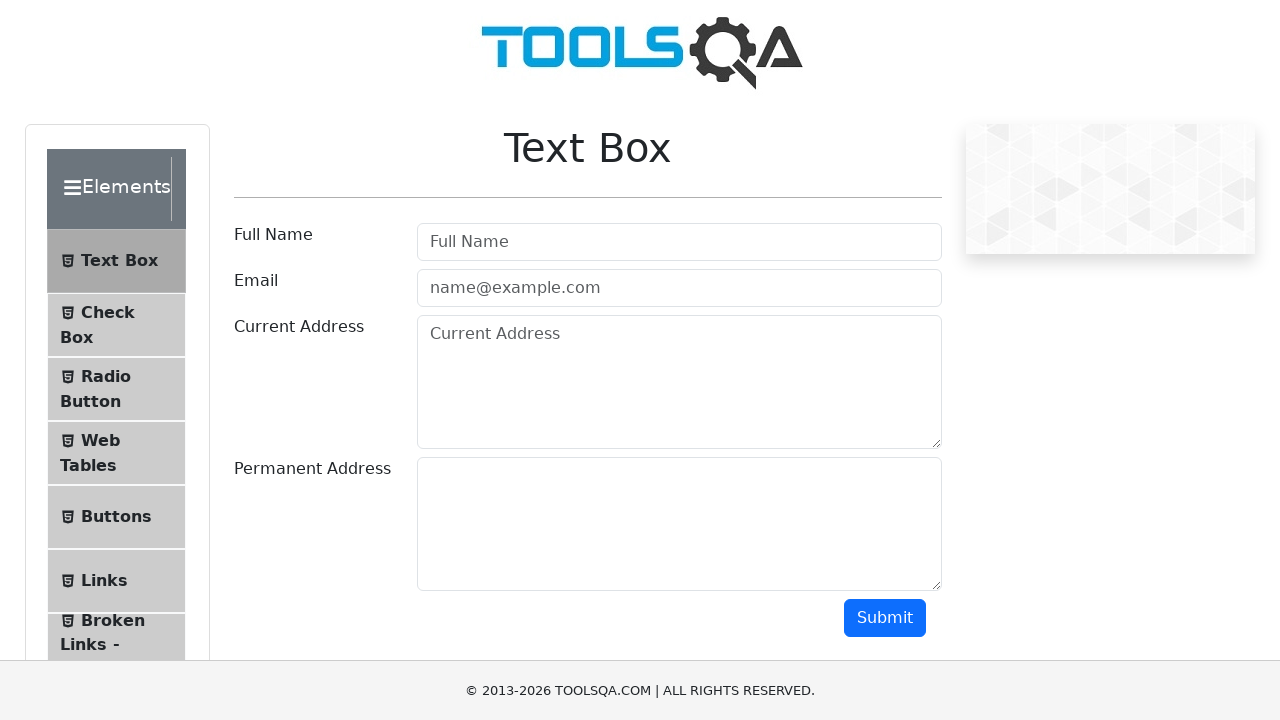

Filled full name field with 'Automation' on input[placeholder='Full Name']
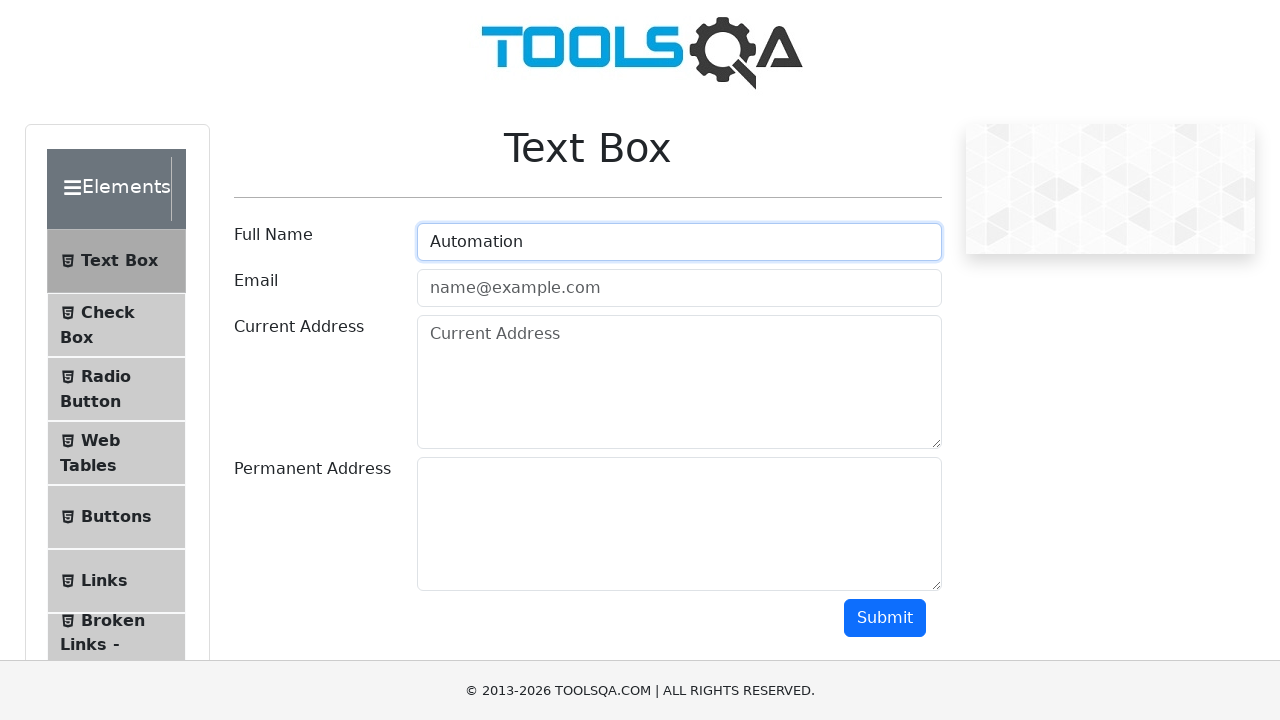

Filled email field with 'Testing@gmail.com' on input[placeholder='name@example.com']
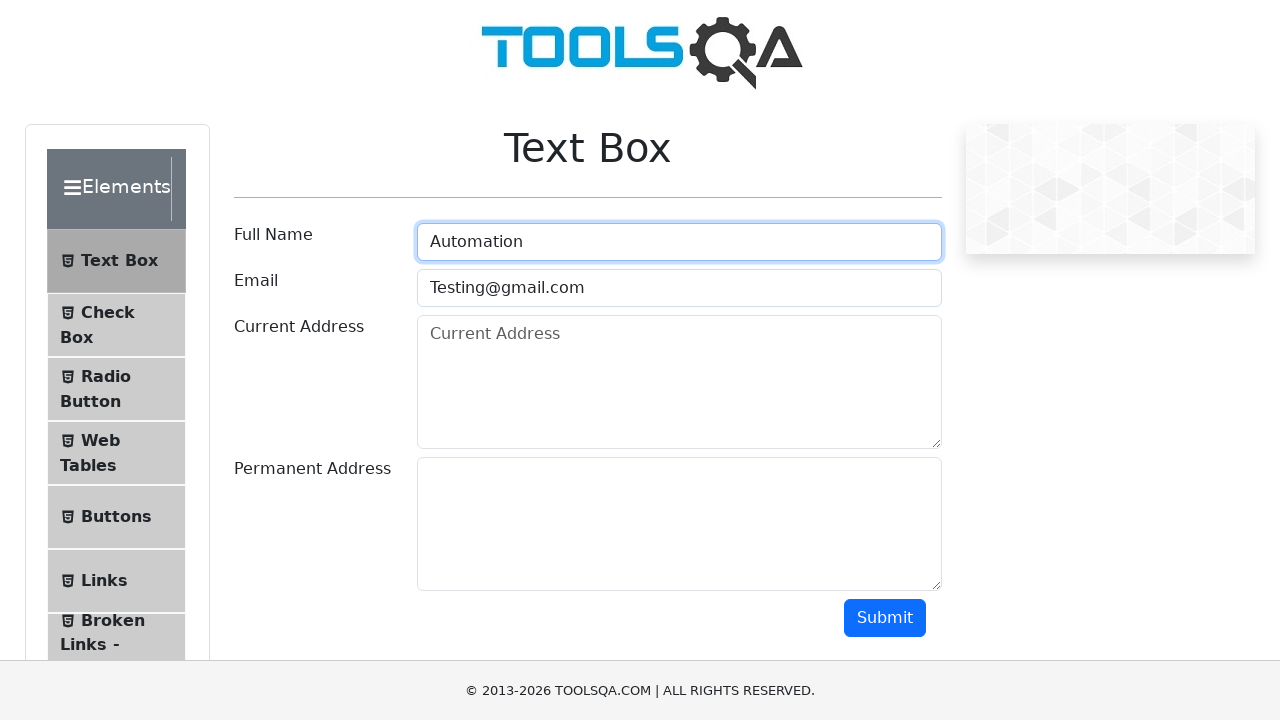

Filled current address field with 'Testing Current Address' on [placeholder='Current Address']
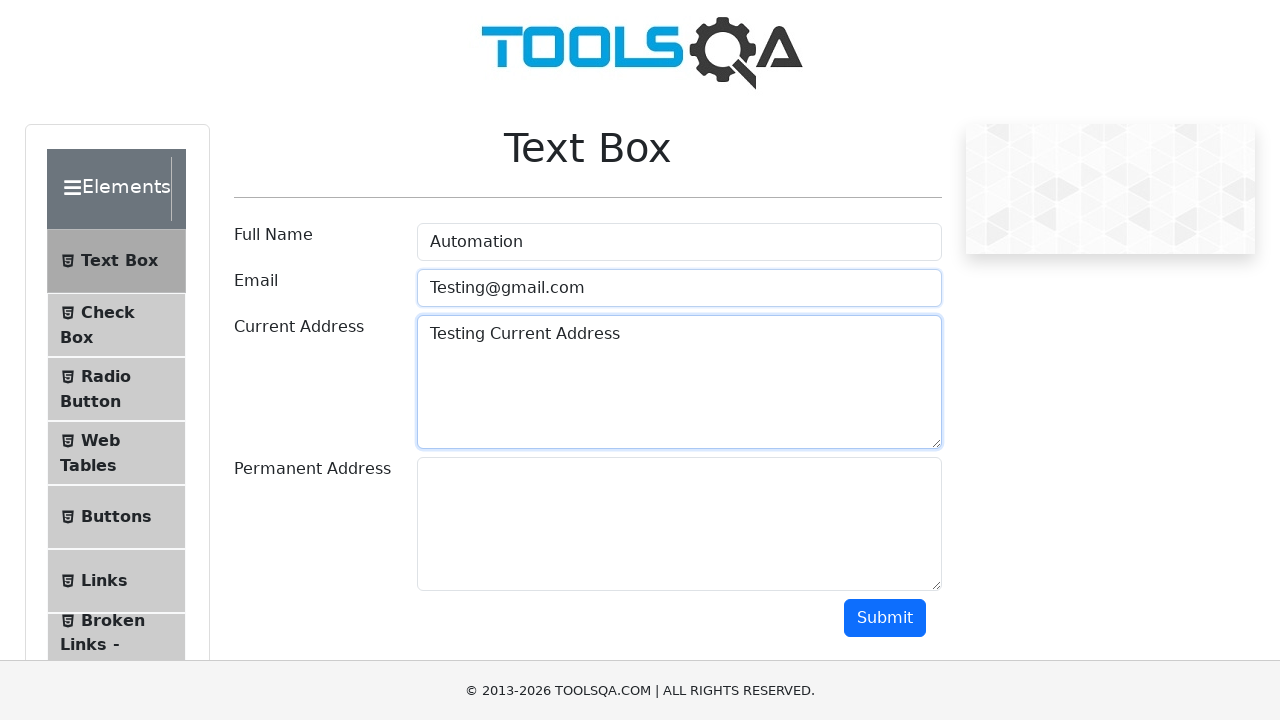

Filled permanent address field with 'Testing Permanent Address' on textarea#permanentAddress
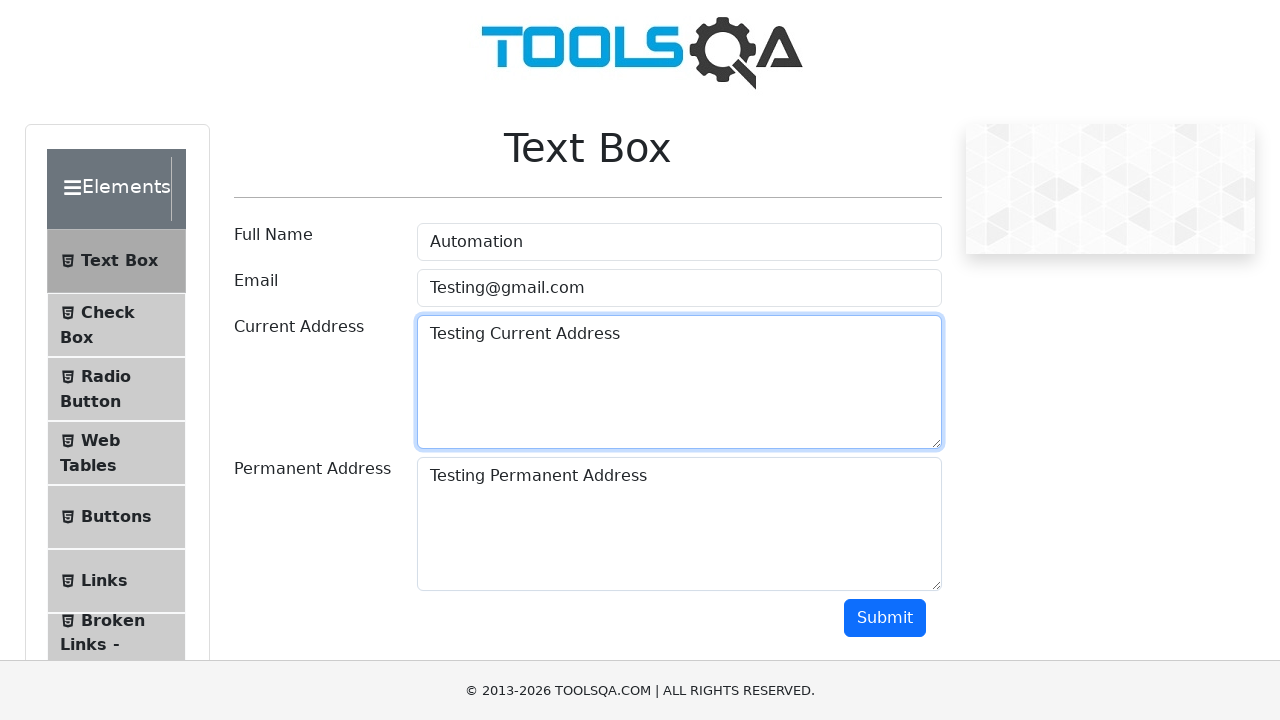

Clicked submit button to submit the form at (885, 618) on button#submit
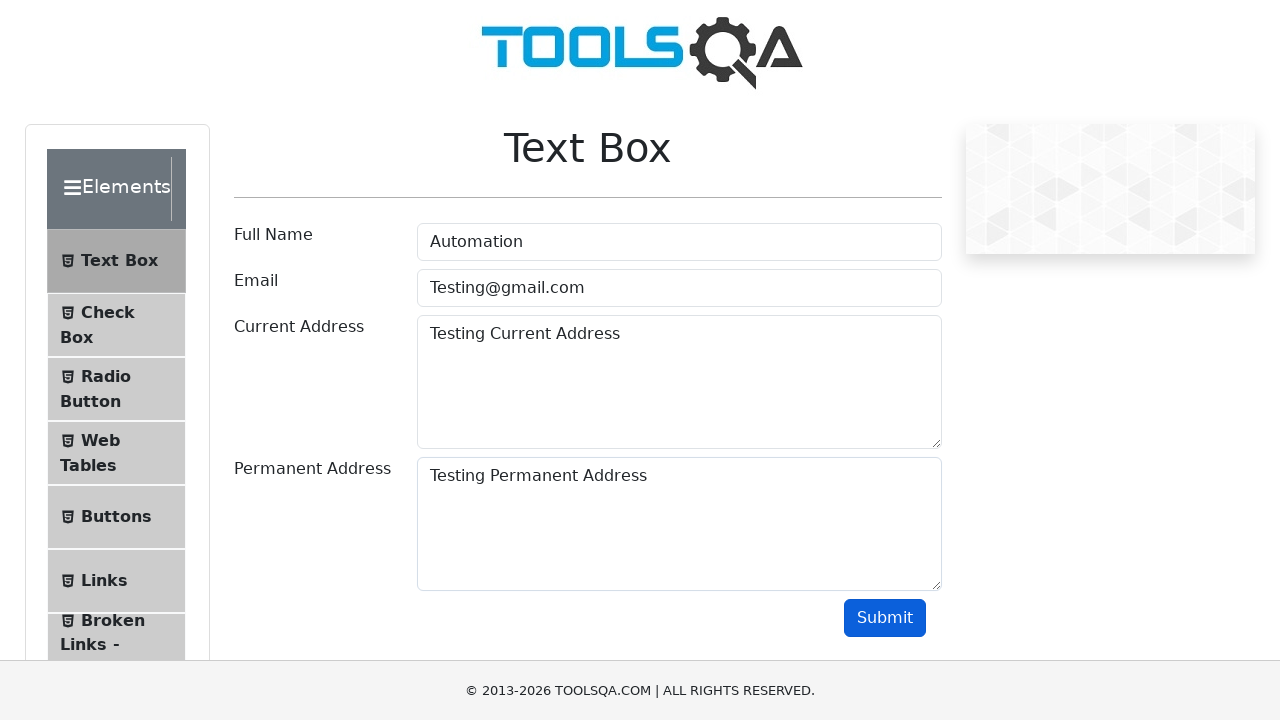

Output section loaded, form submission successful
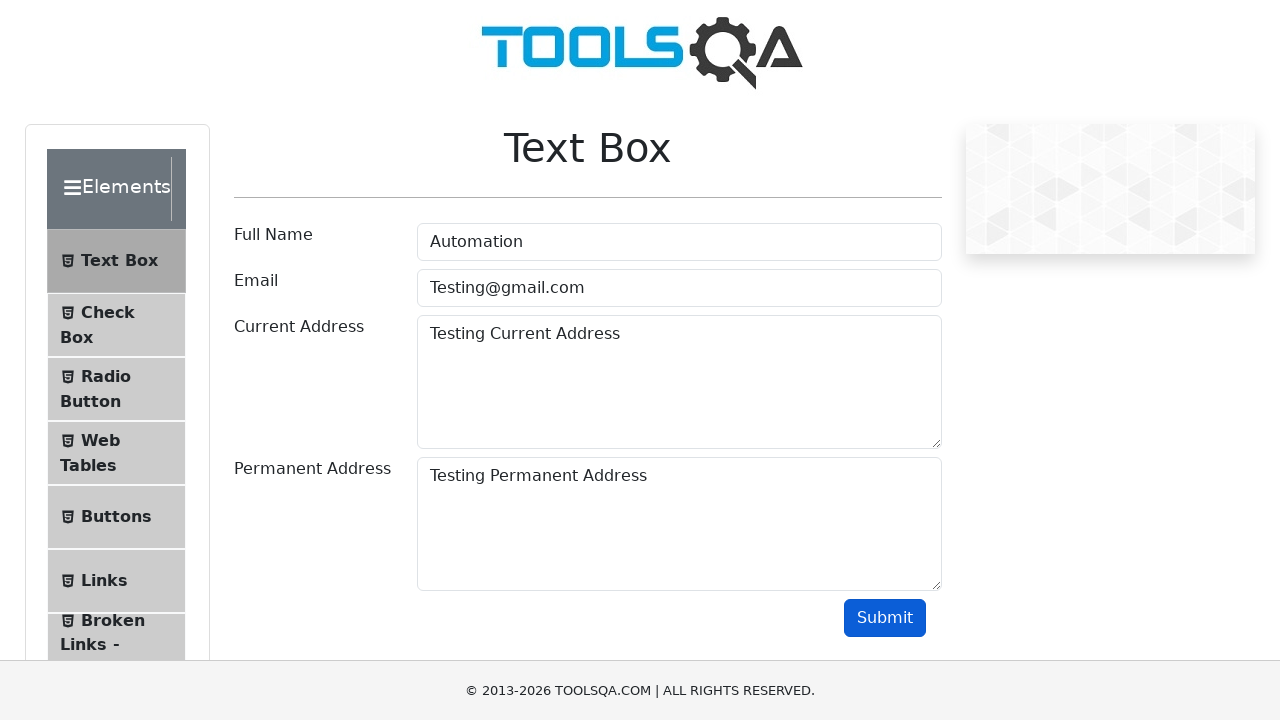

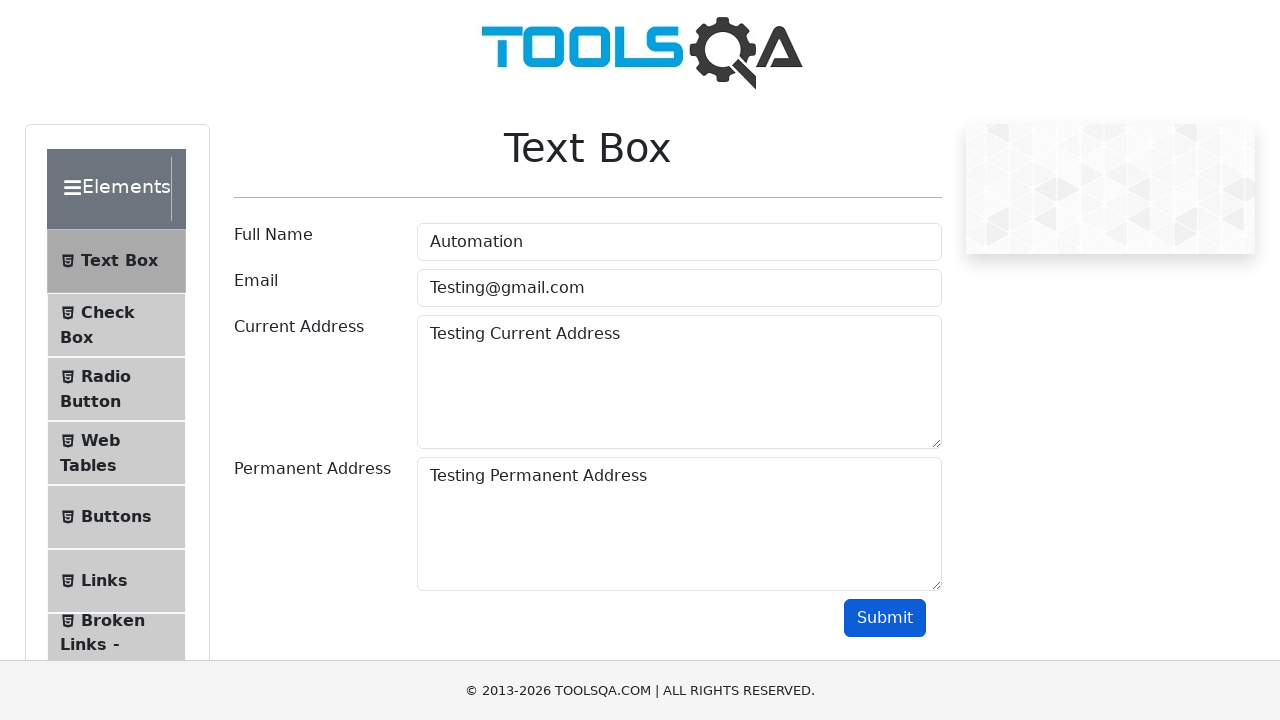